Tests that the WebdriverIO homepage URL is correctly loaded and contains expected URL patterns

Starting URL: https://webdriver.io/

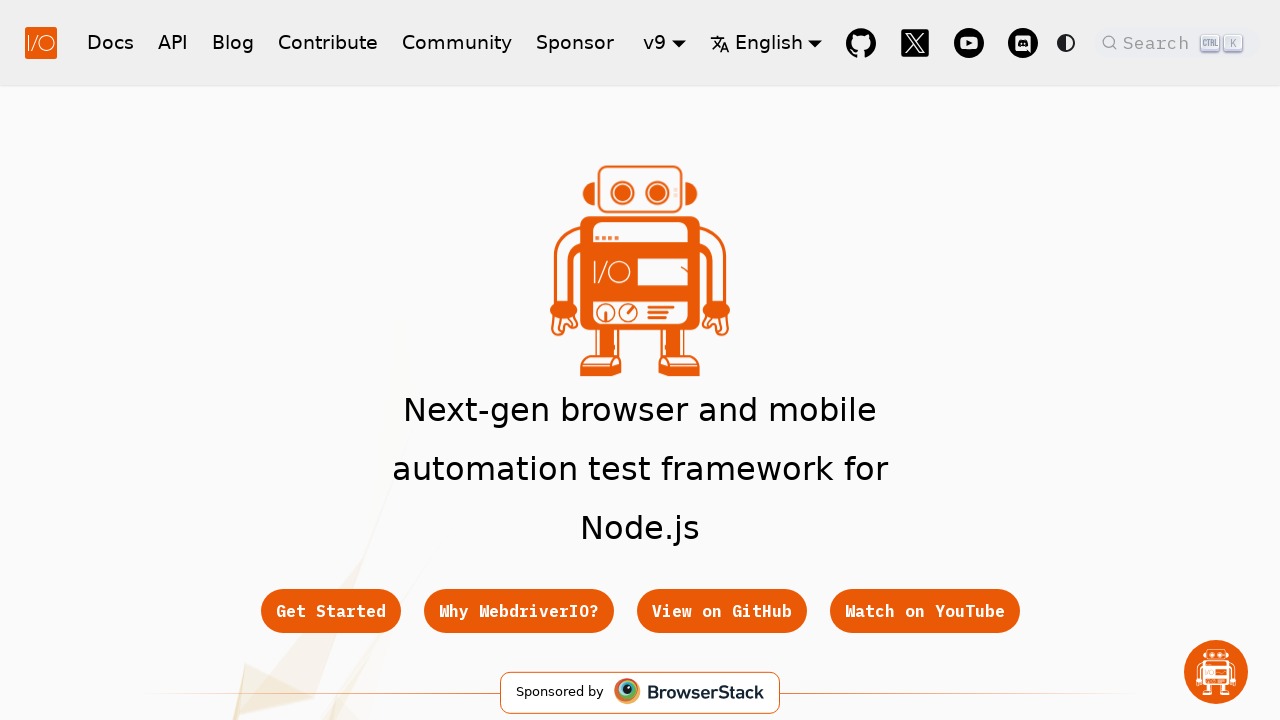

Verified that WebdriverIO homepage URL contains 'webdriver'
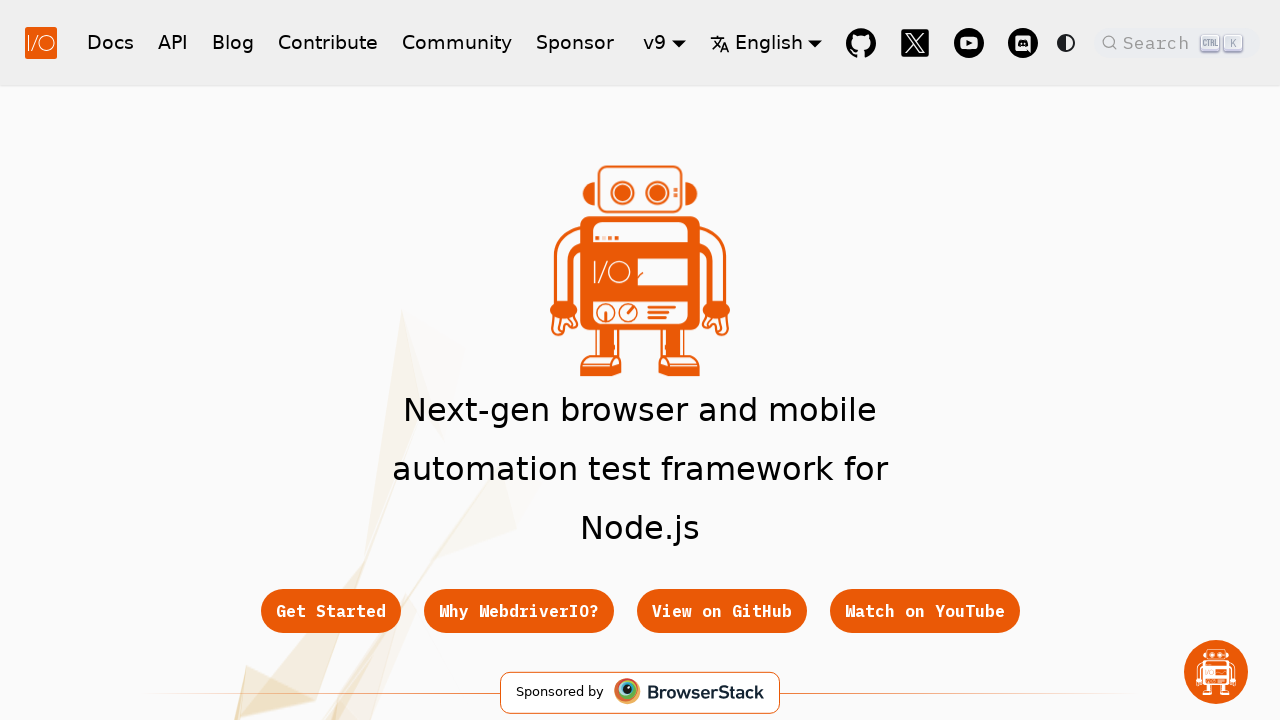

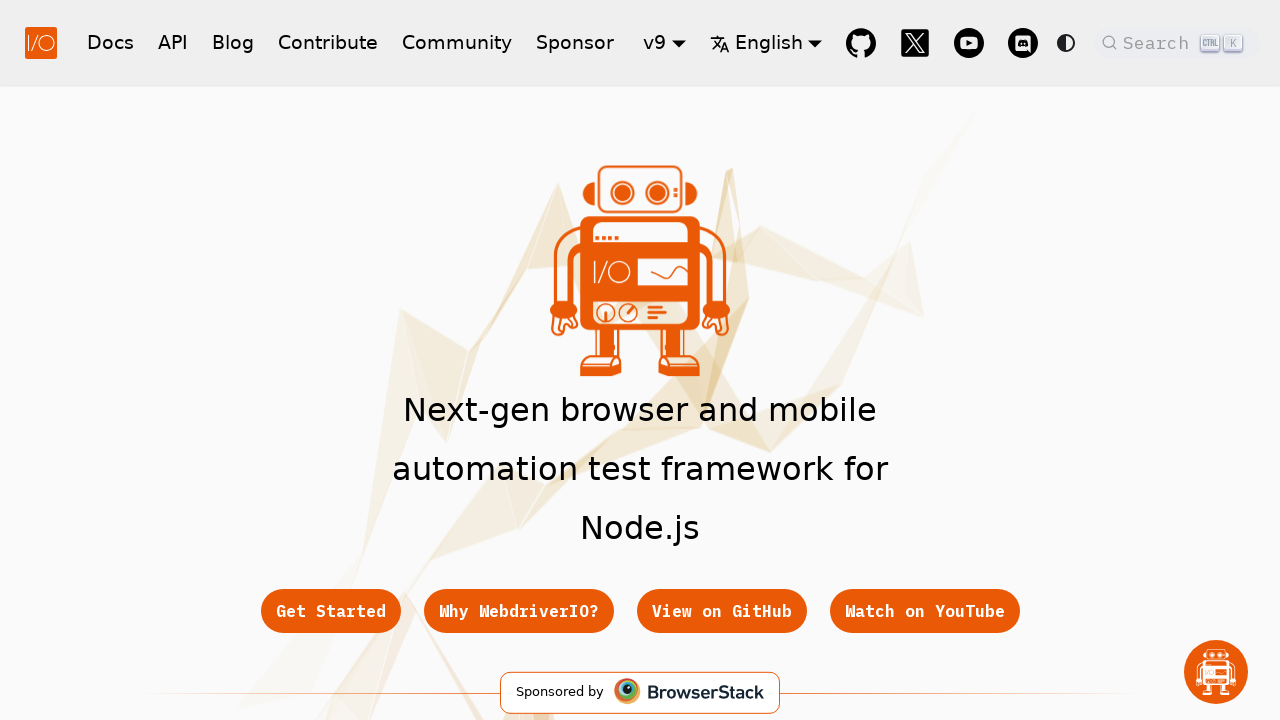